Navigates to a cinema listings page and repeatedly clicks the "load more" button to load all available film listings until no more content is available.

Starting URL: https://zaotdih.ru/voronezh/afisha/kino/

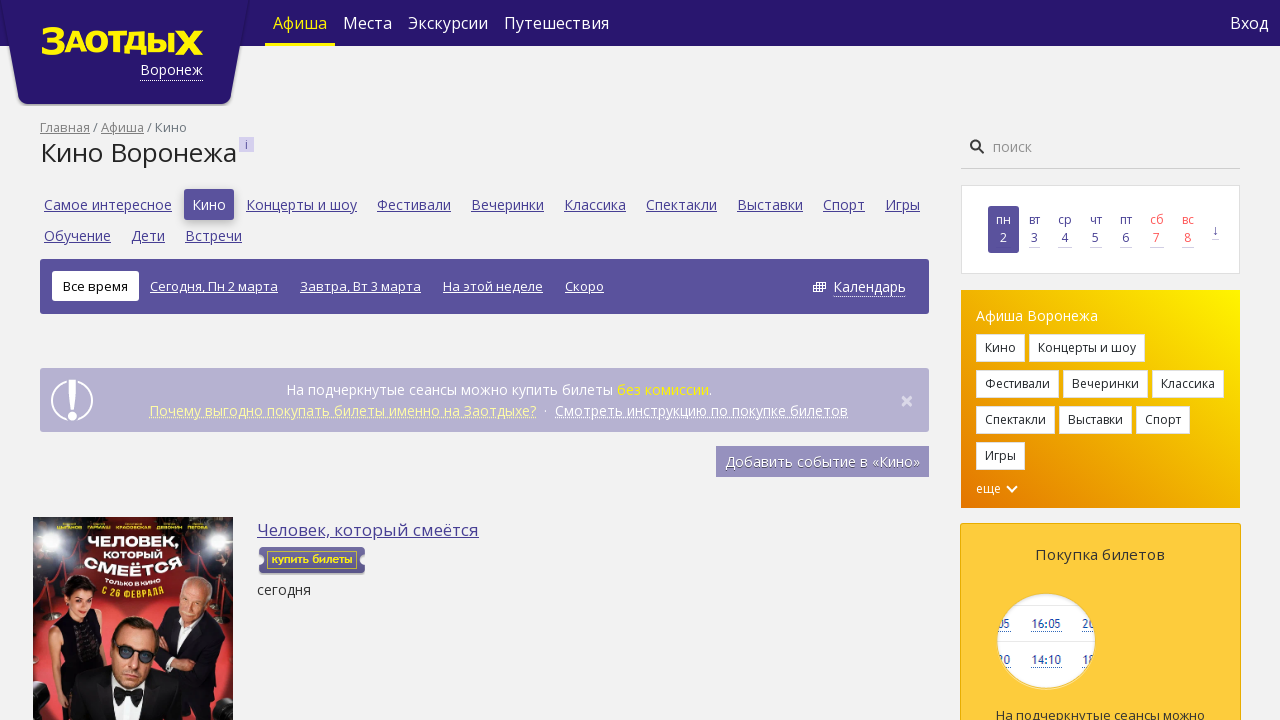

Waited for afisha container to load on cinema listings page
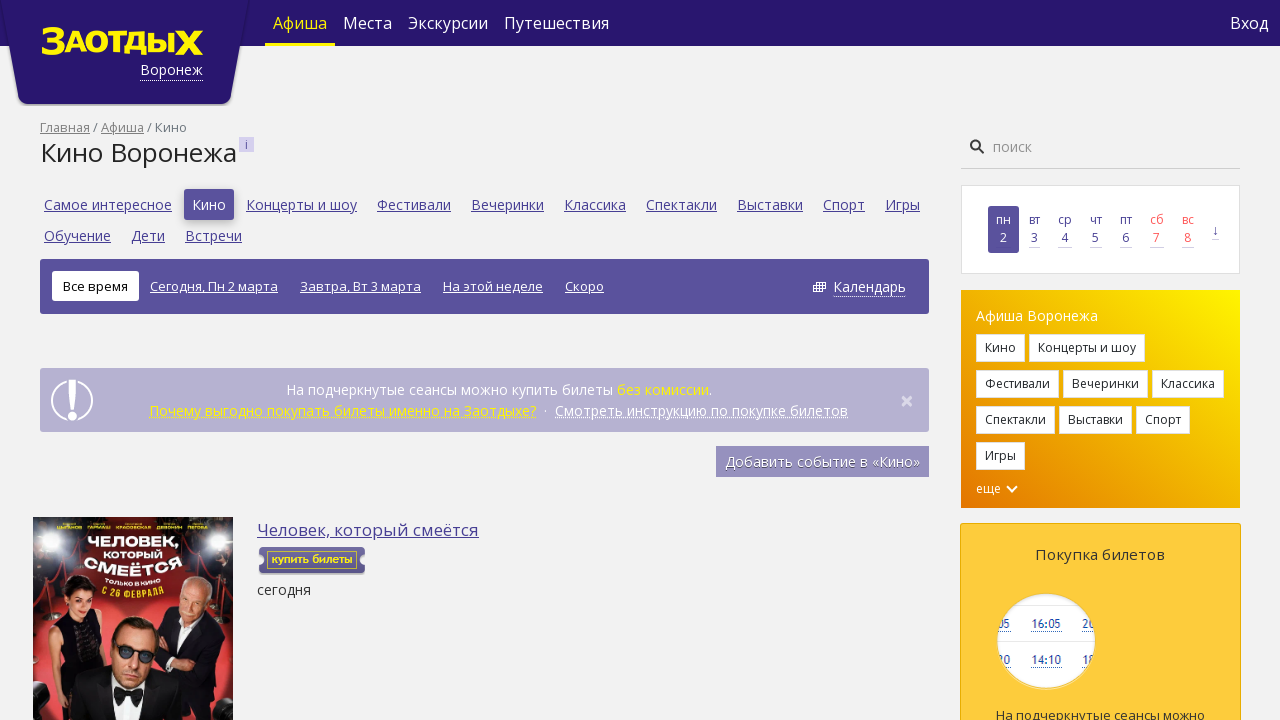

Clicked load more button to fetch additional film listings at (484, 487) on #next_button >> nth=0
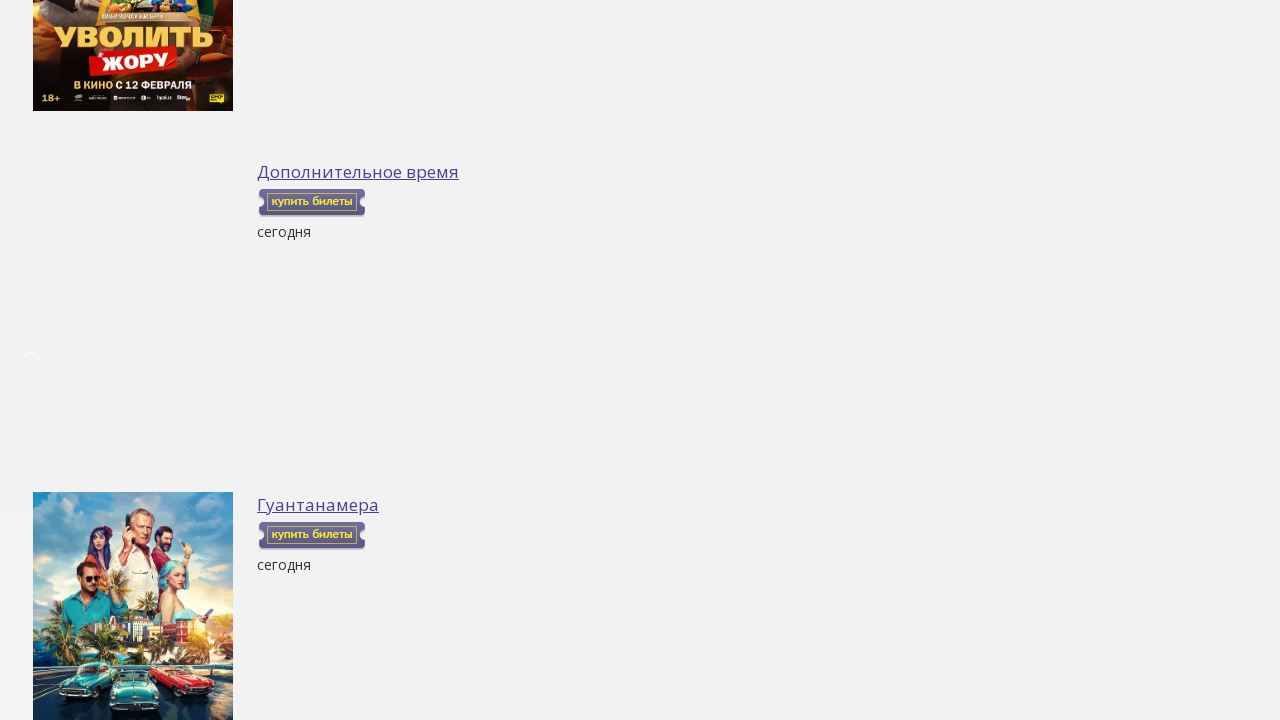

Waited 5 seconds for new film content to load
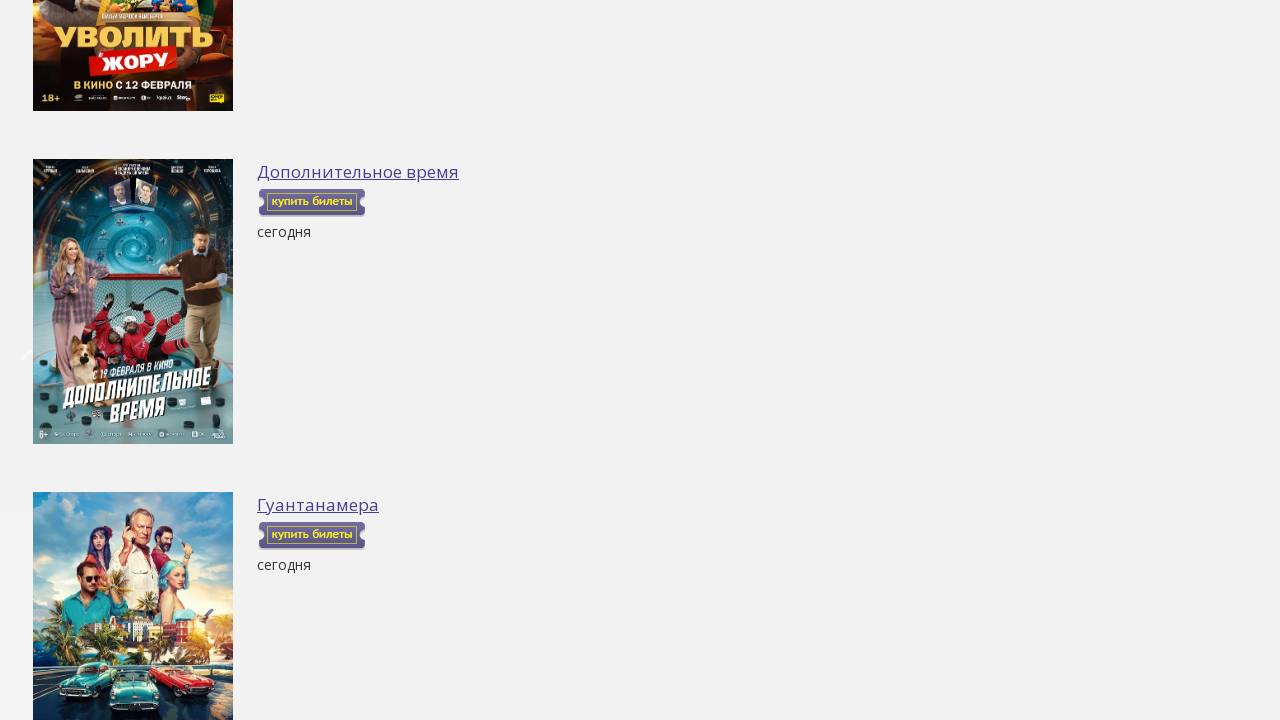

Clicked load more button to fetch additional film listings at (484, 487) on #next_button >> nth=0
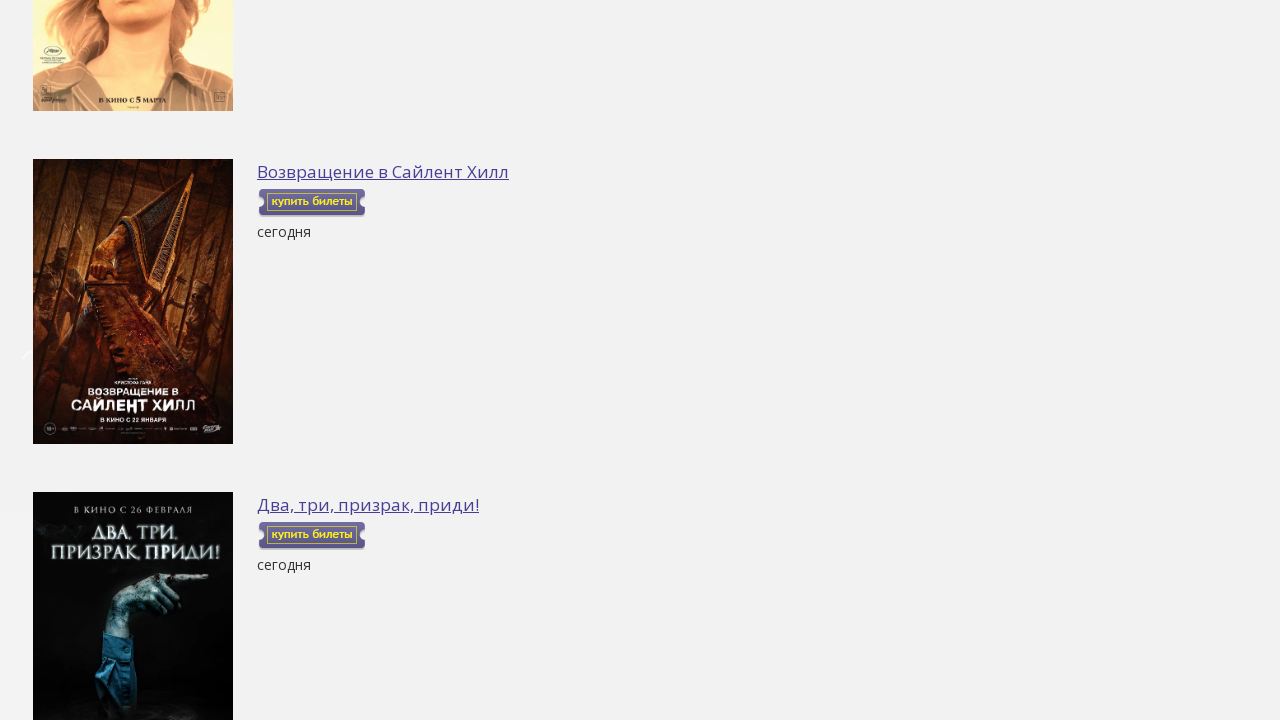

Waited 5 seconds for new film content to load
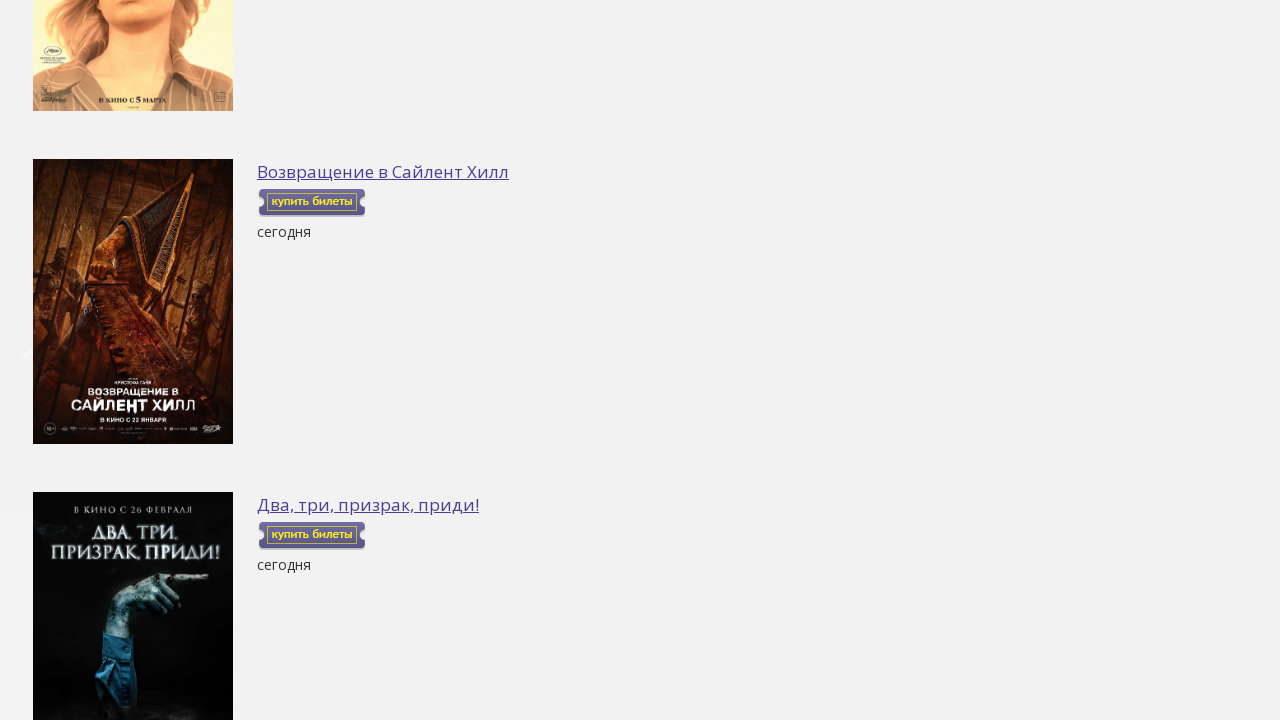

Clicked load more button to fetch additional film listings at (484, 487) on #next_button >> nth=0
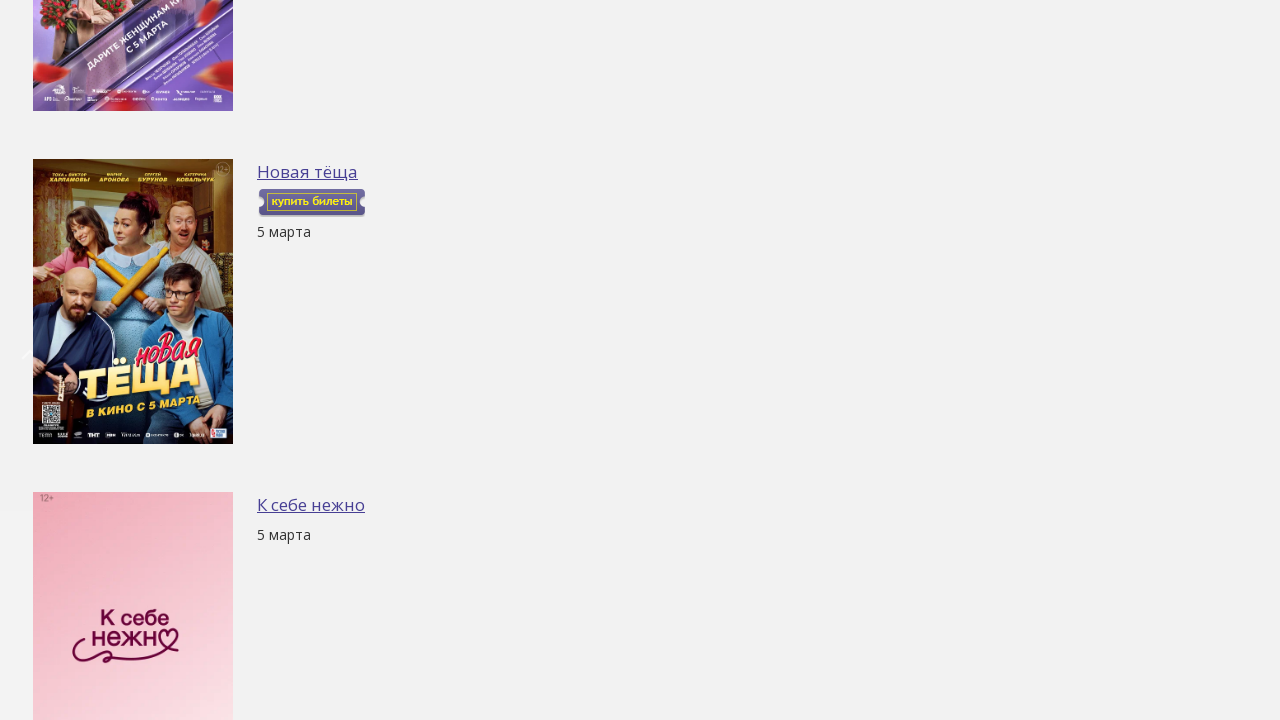

Waited 5 seconds for new film content to load
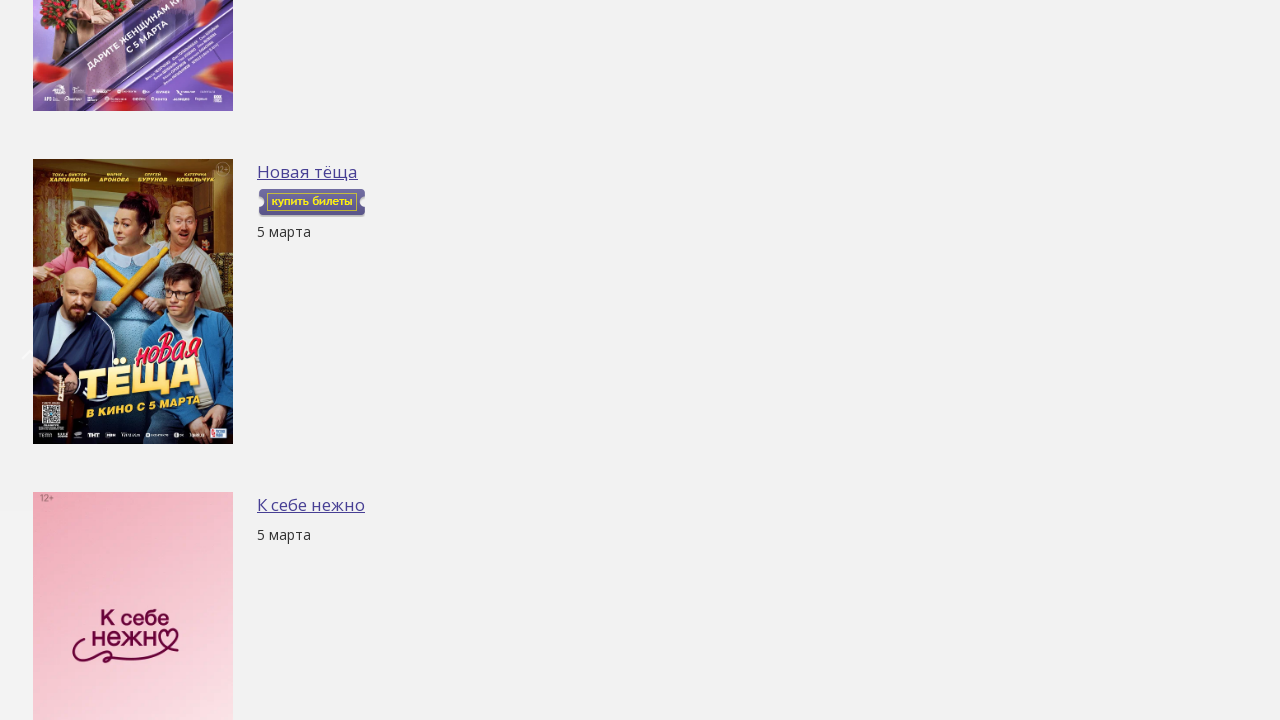

Clicked load more button to fetch additional film listings at (484, 487) on #next_button >> nth=0
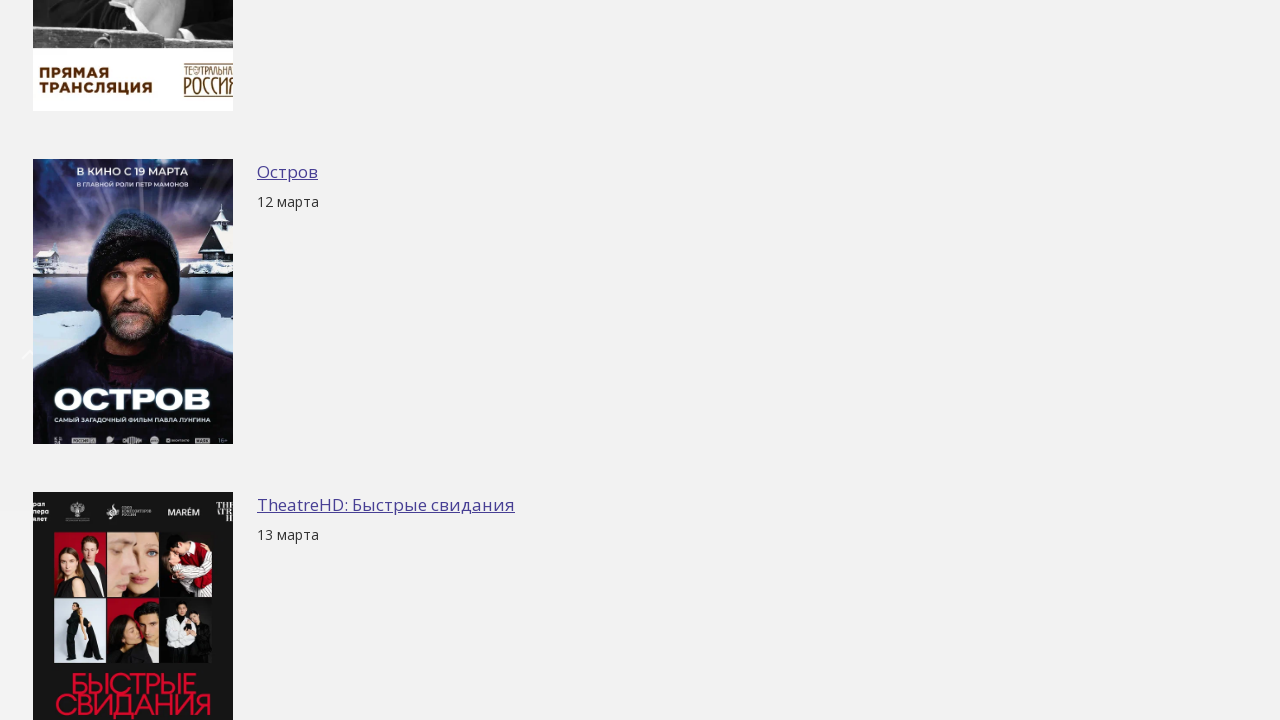

Waited 5 seconds for new film content to load
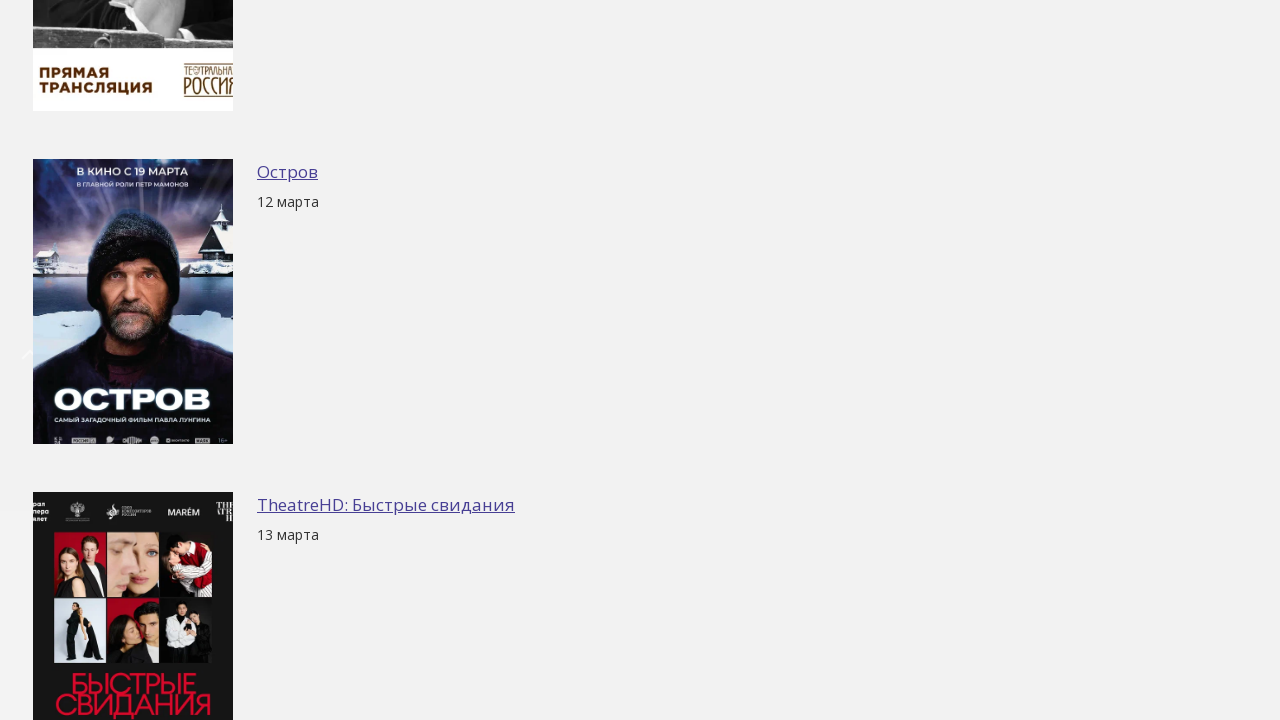

Clicked load more button to fetch additional film listings at (484, 487) on #next_button >> nth=0
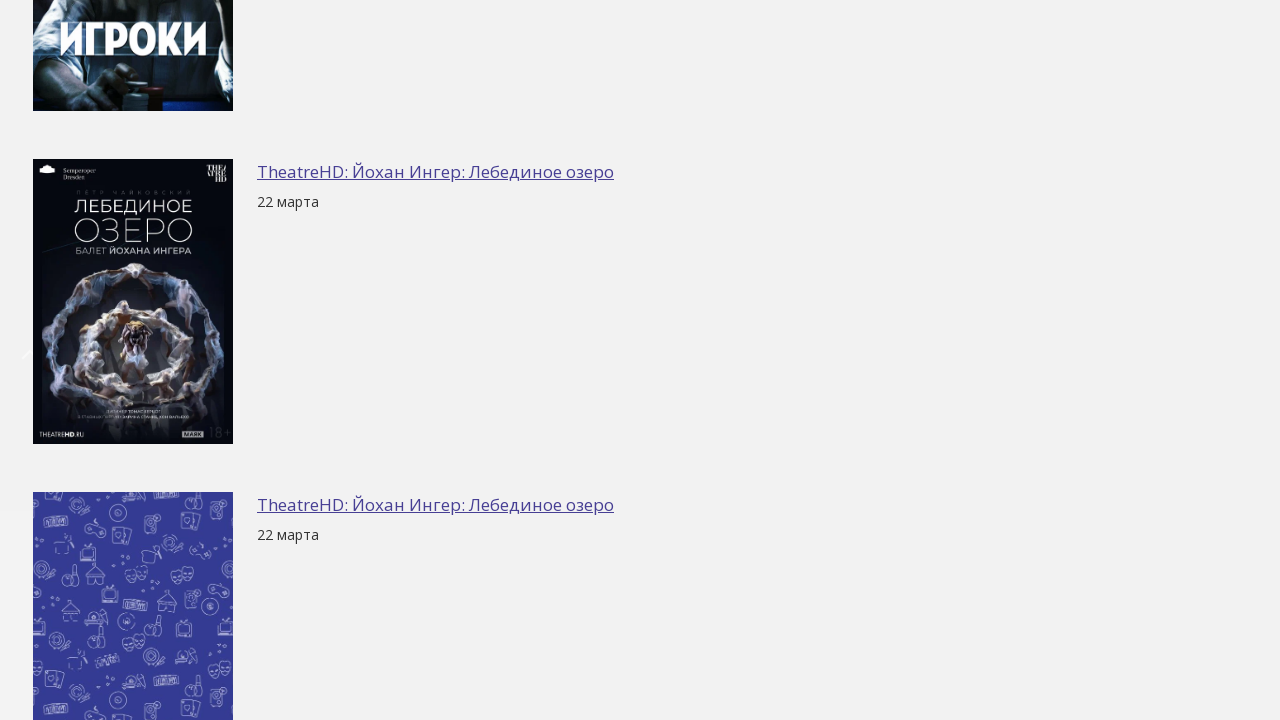

Waited 5 seconds for new film content to load
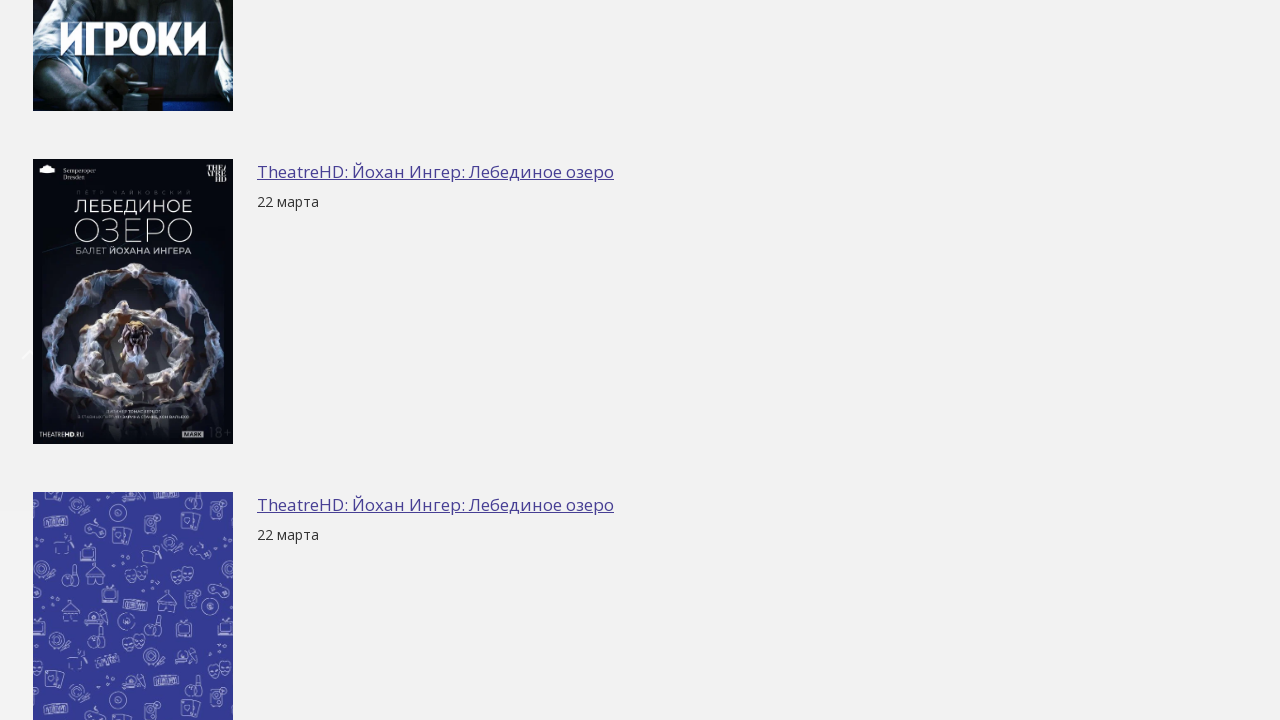

Load more button is no longer visible, all content loaded
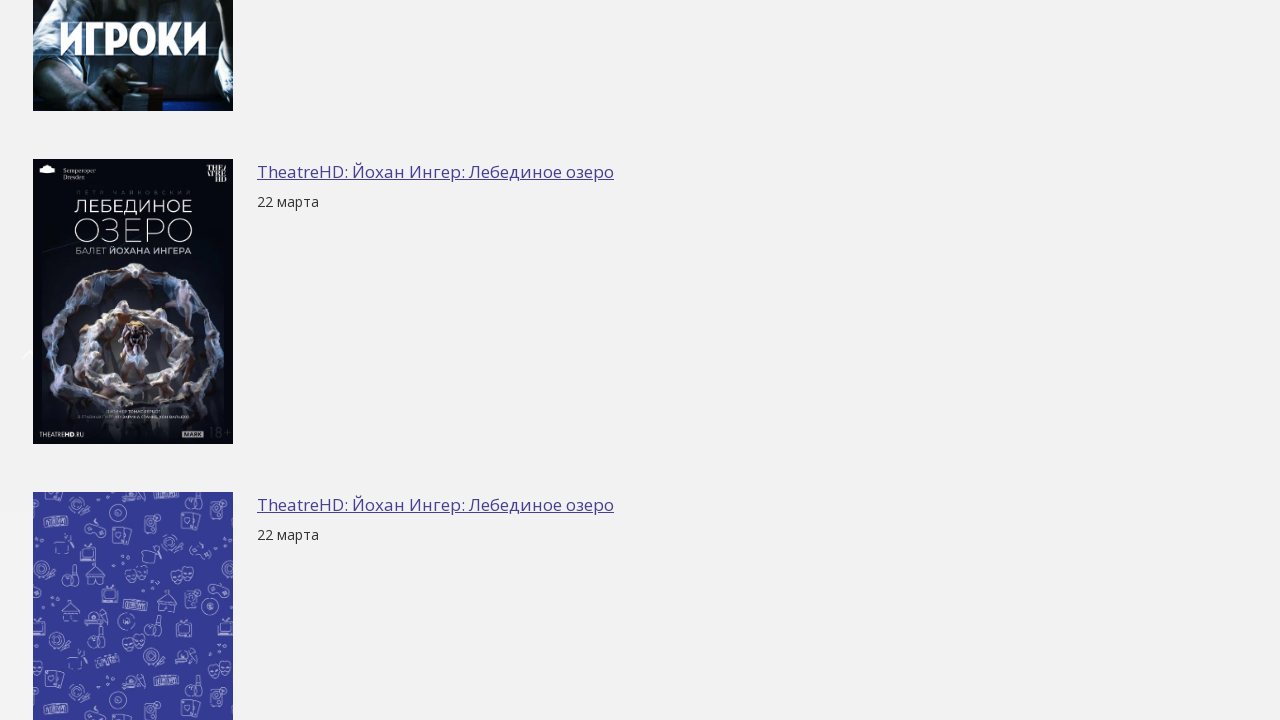

Verified film items are displayed in the container
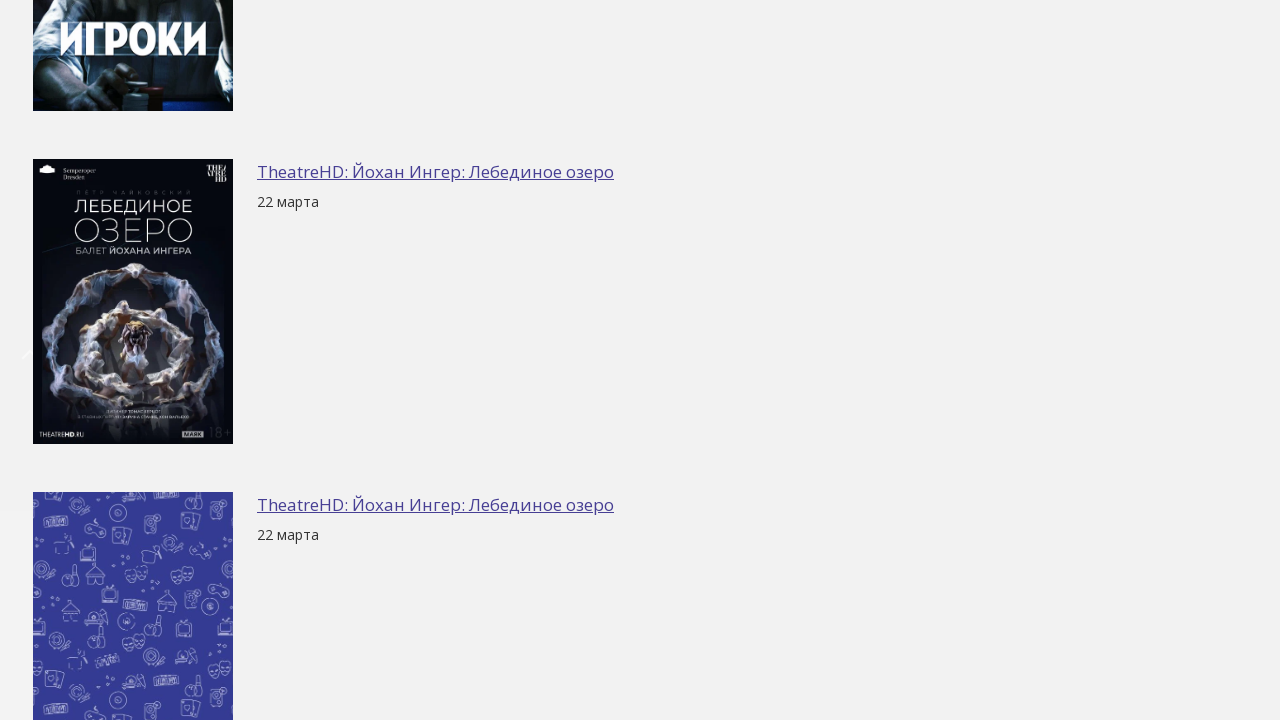

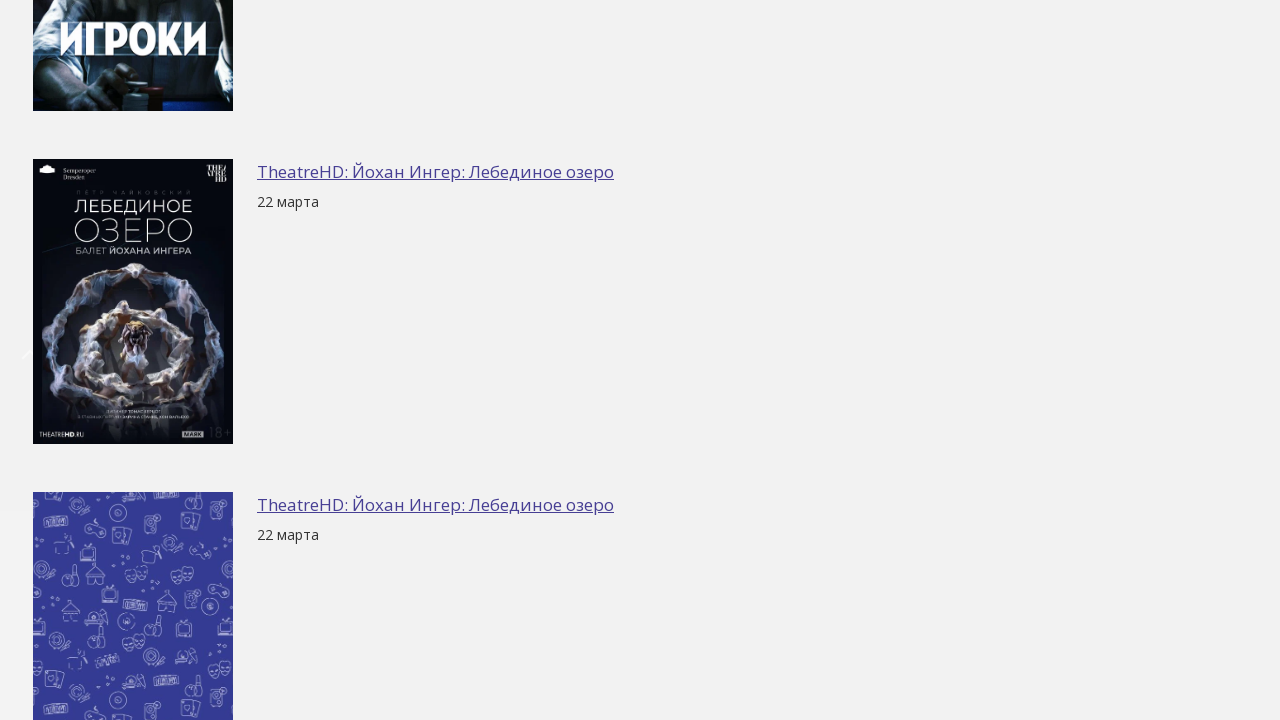